Tests dynamic UI properties by interacting with a button that becomes enabled after 5 seconds

Starting URL: https://demoqa.com/dynamic-properties

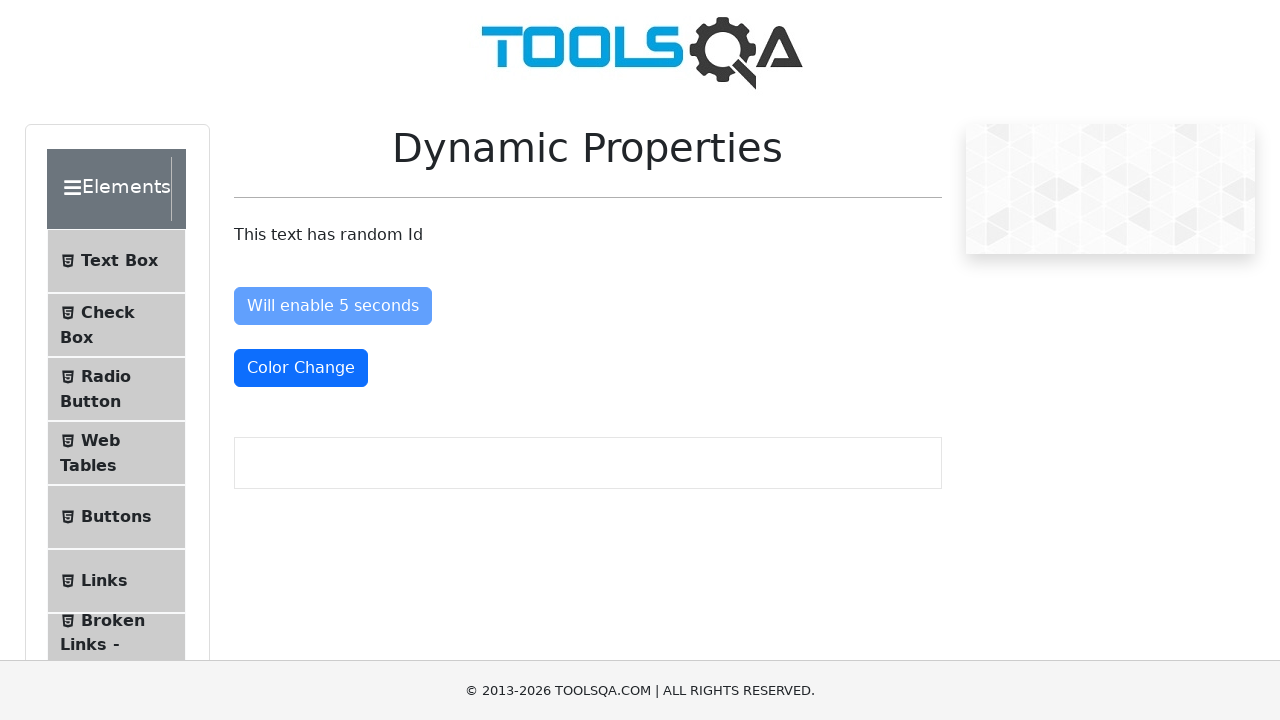

Waited for button#enableAfter to become enabled after 5 seconds
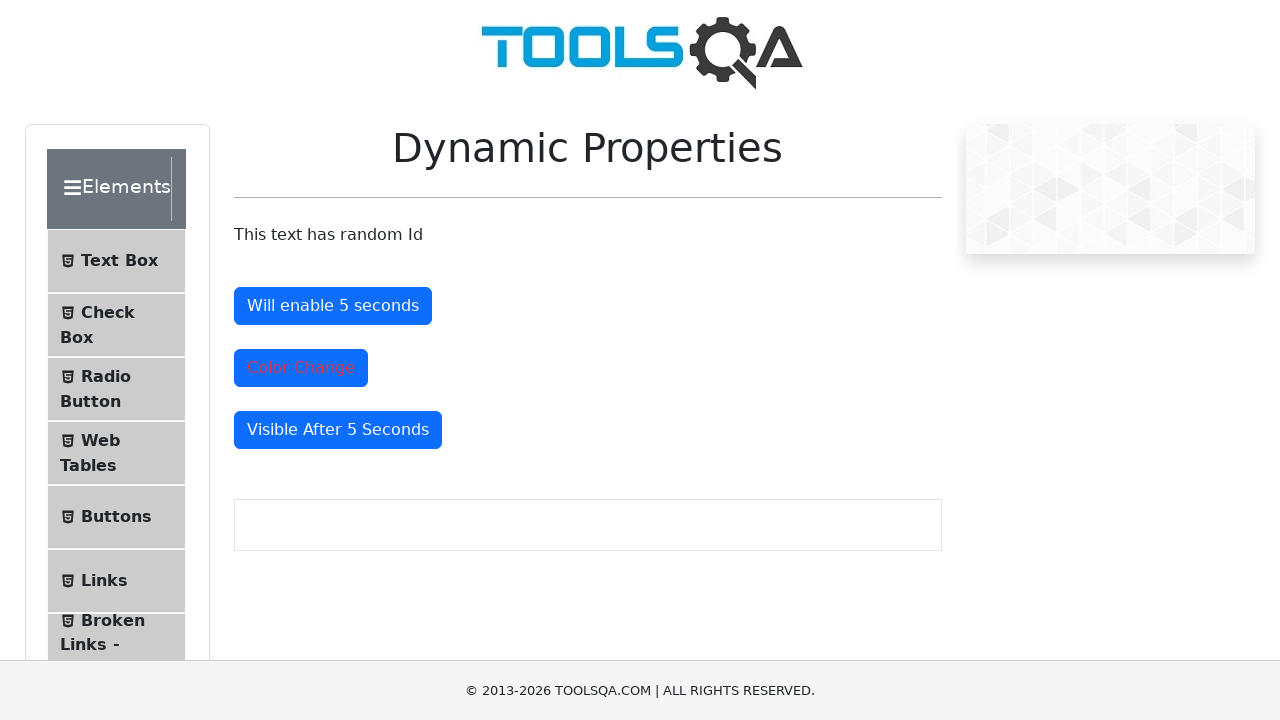

Clicked the enabled button#enableAfter at (333, 306) on button#enableAfter
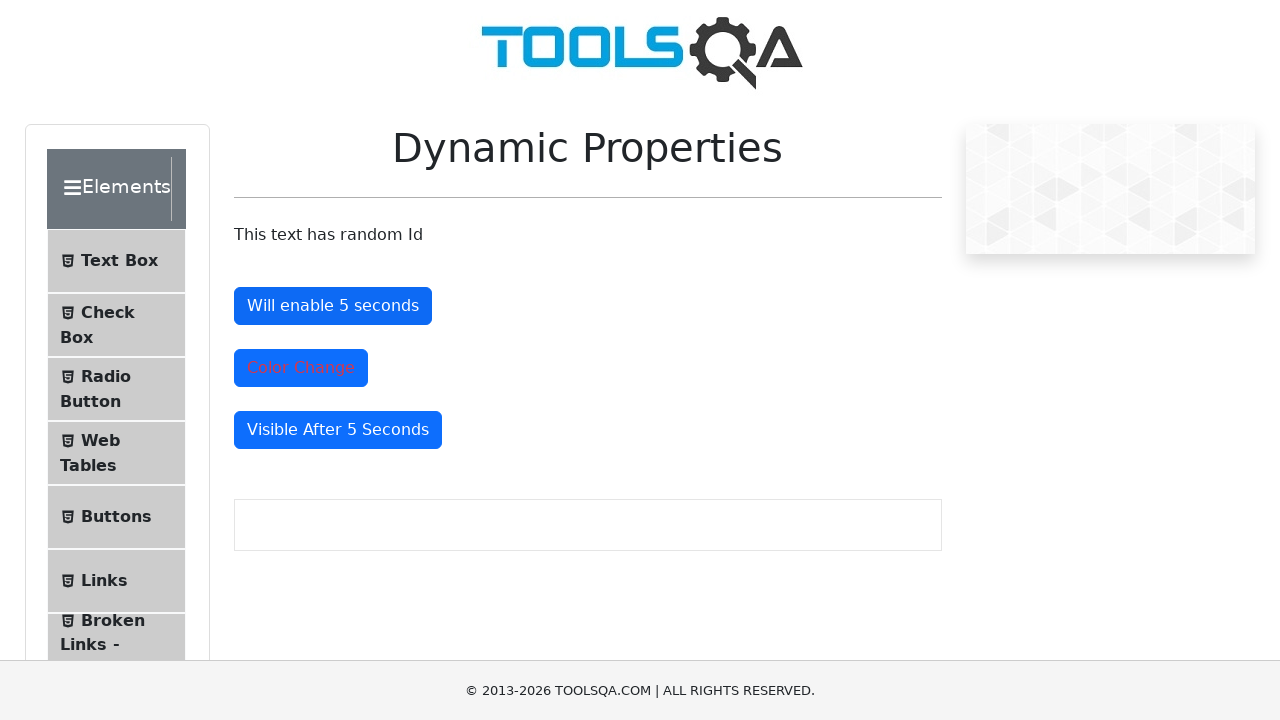

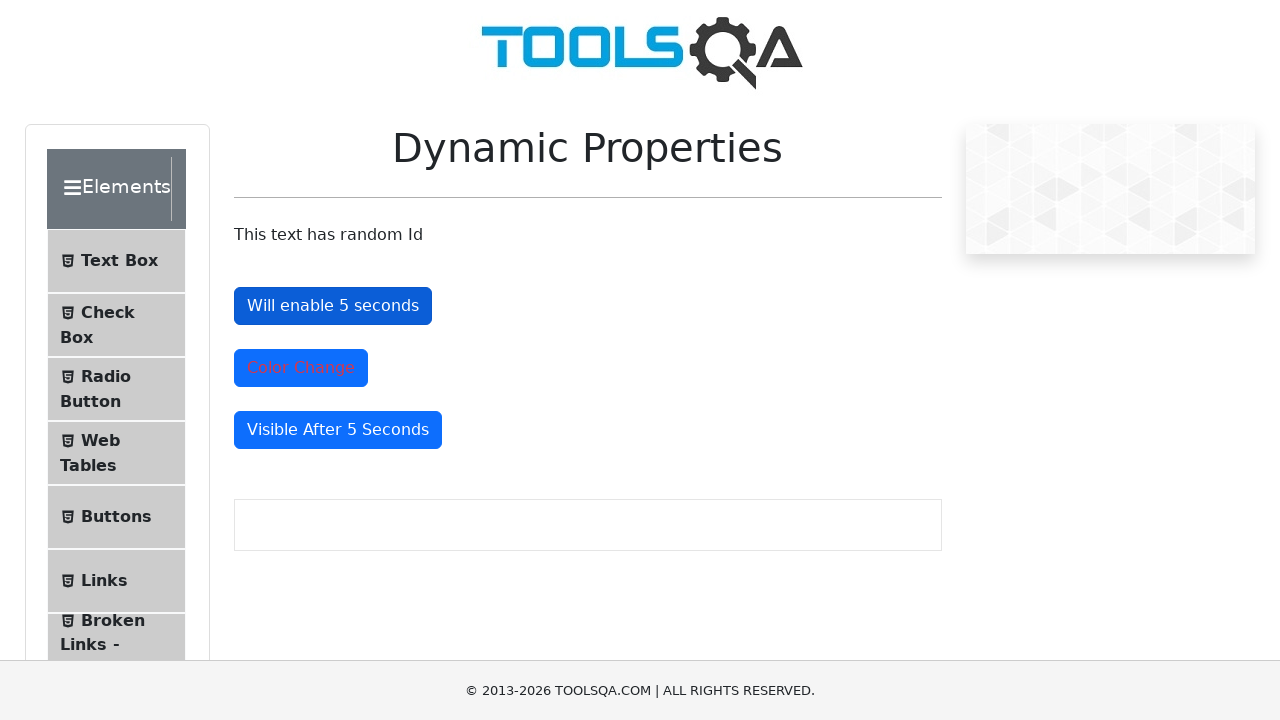